Tests explicit wait for text content by waiting until the paragraph element contains the word "dev"

Starting URL: https://kristinek.github.io/site/examples/sync

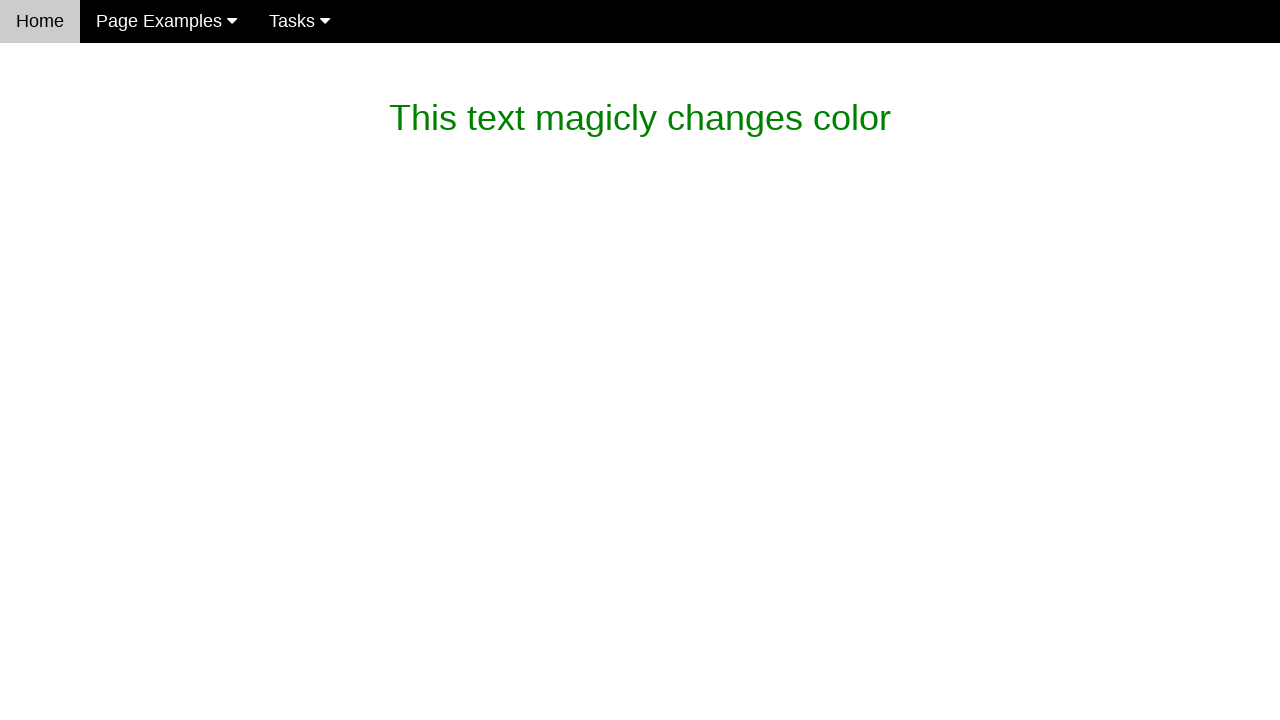

Waited for #magic_text element to be present
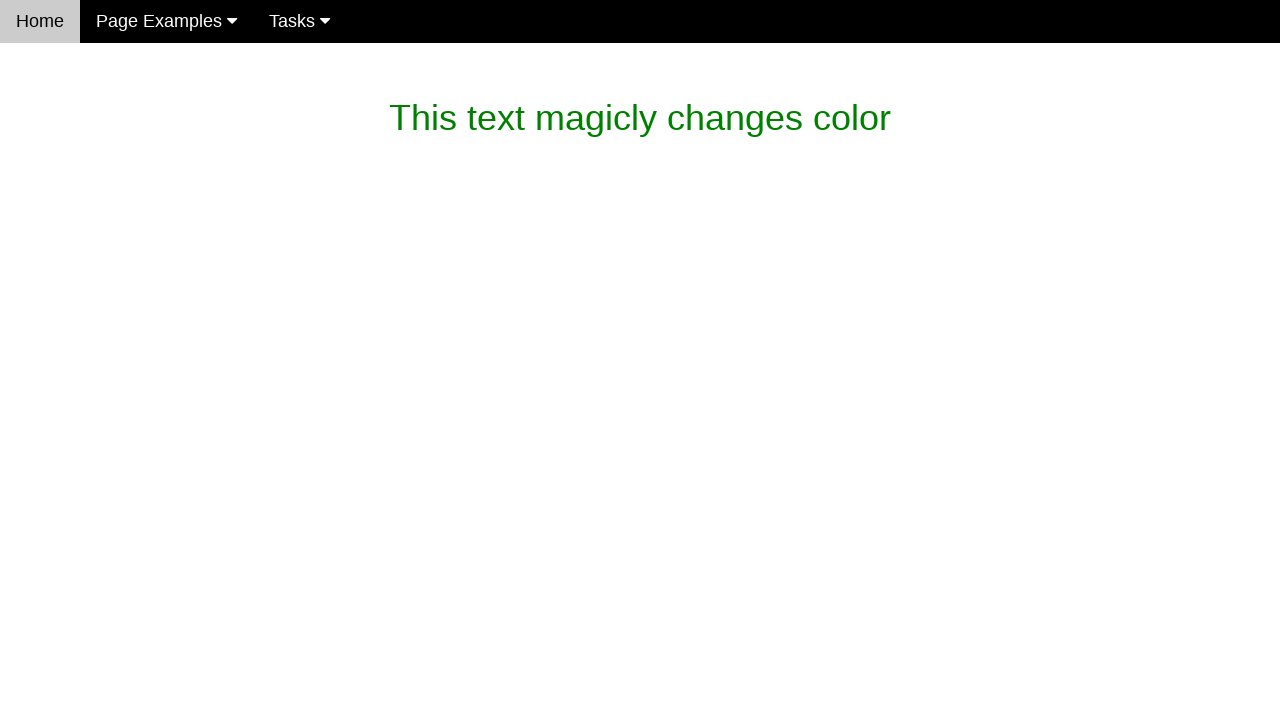

Waited for paragraph element to contain 'dev' text
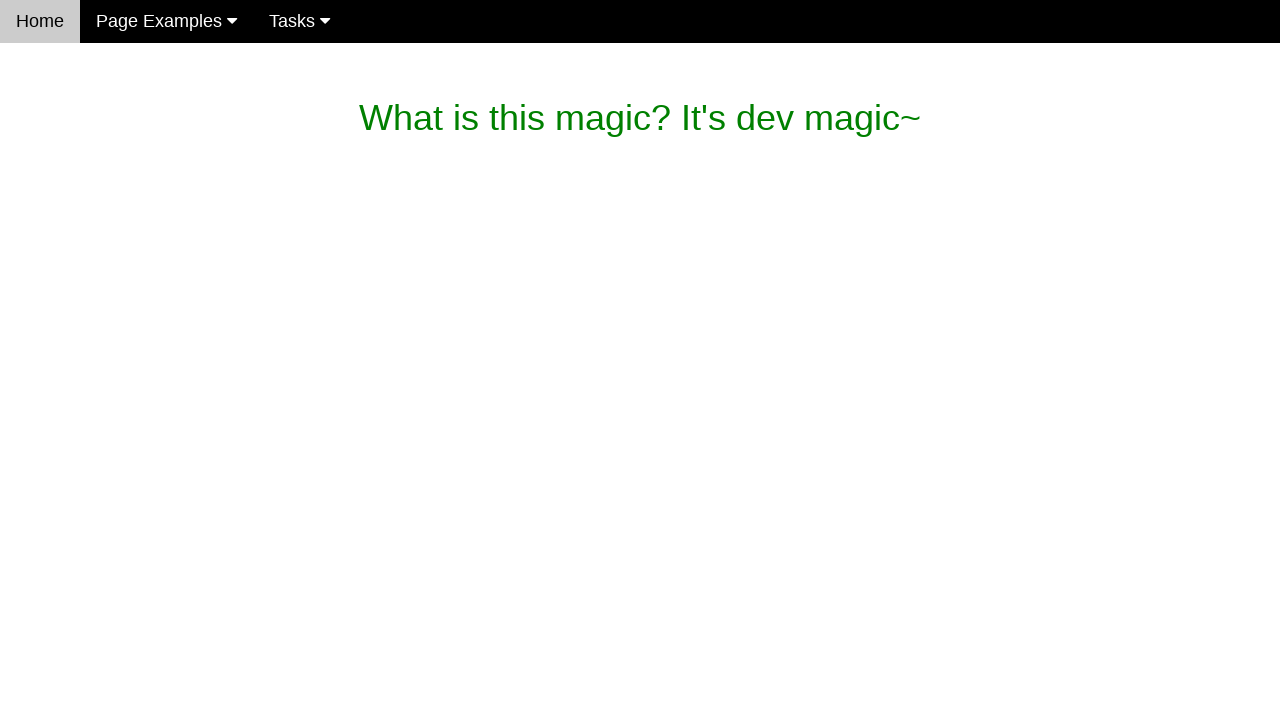

Verified #magic_text contains full expected text: "What is this magic? It's dev magic~"
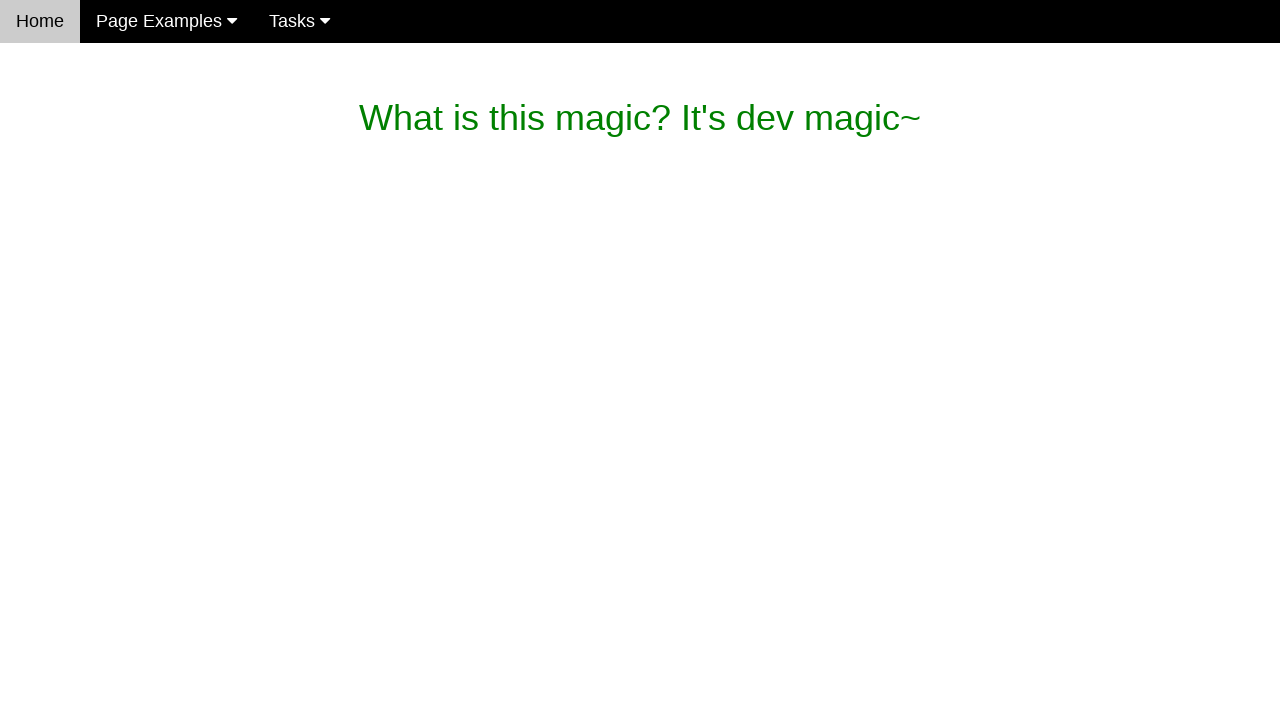

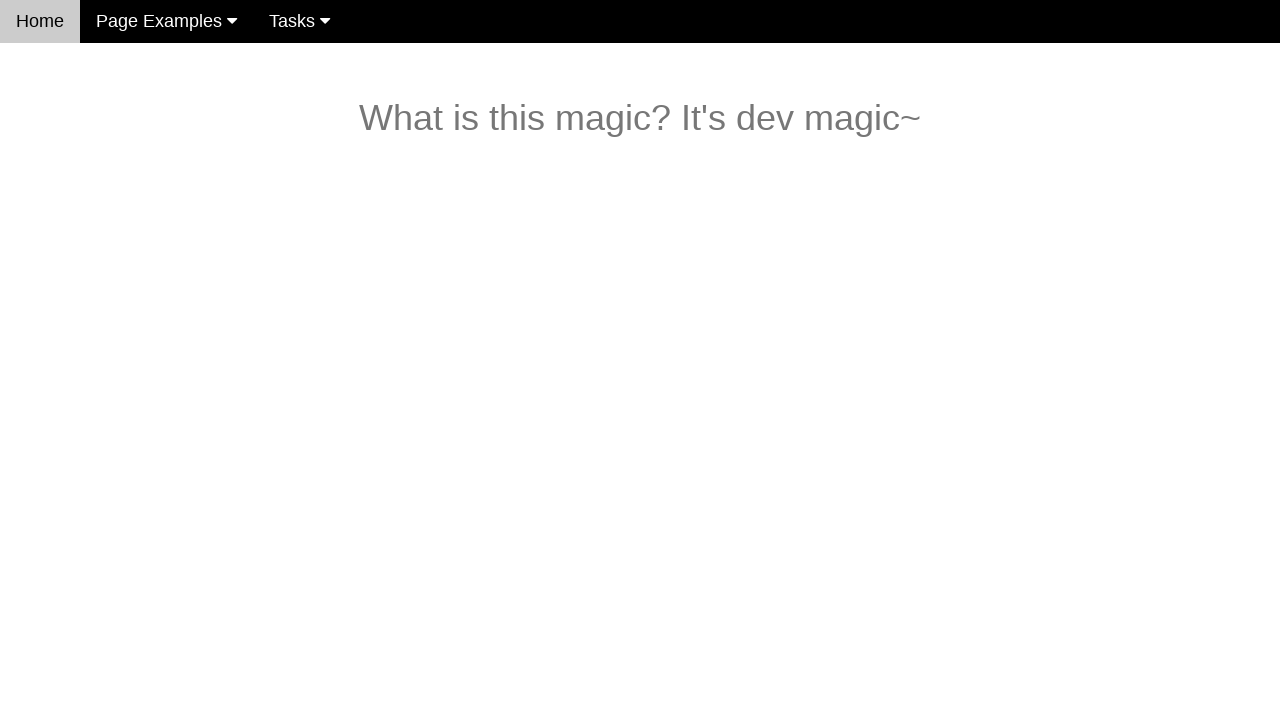